Tests sorting a table by the "Email" column in ascending order by clicking the column header and verifying the email values are sorted alphabetically

Starting URL: http://the-internet.herokuapp.com/tables

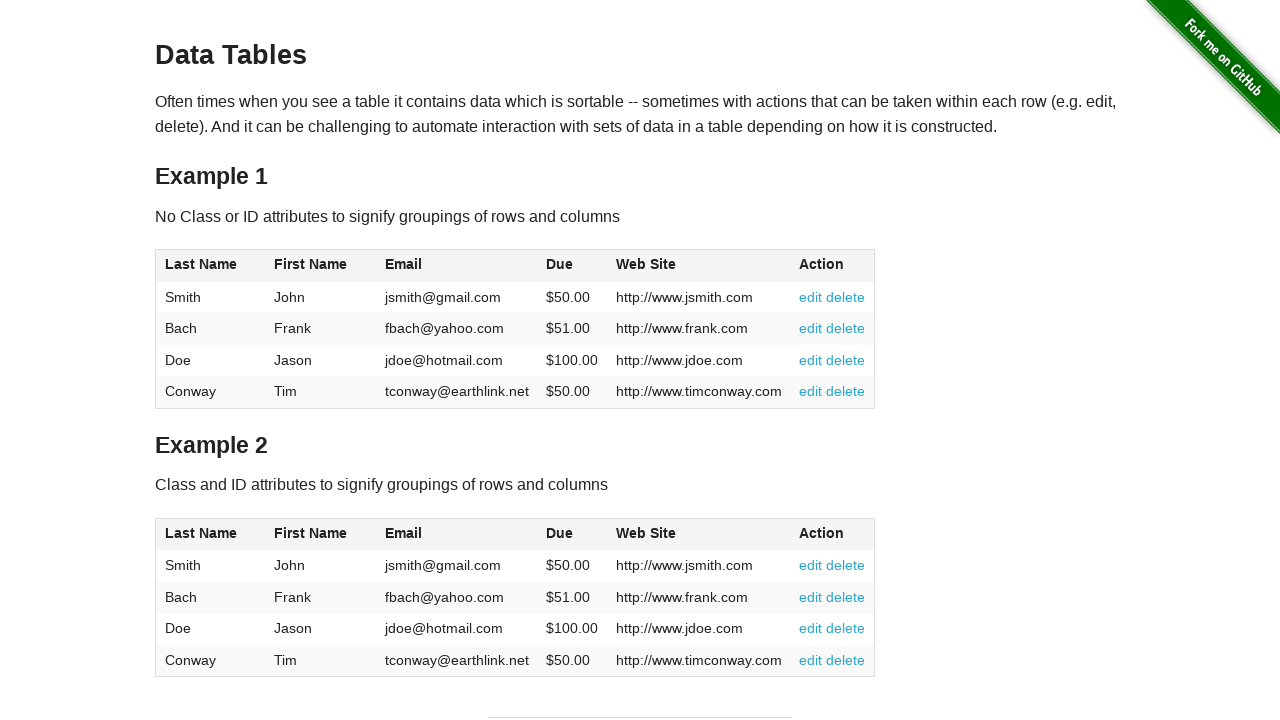

Clicked Email column header to sort ascending at (457, 266) on #table1 thead tr th:nth-of-type(3)
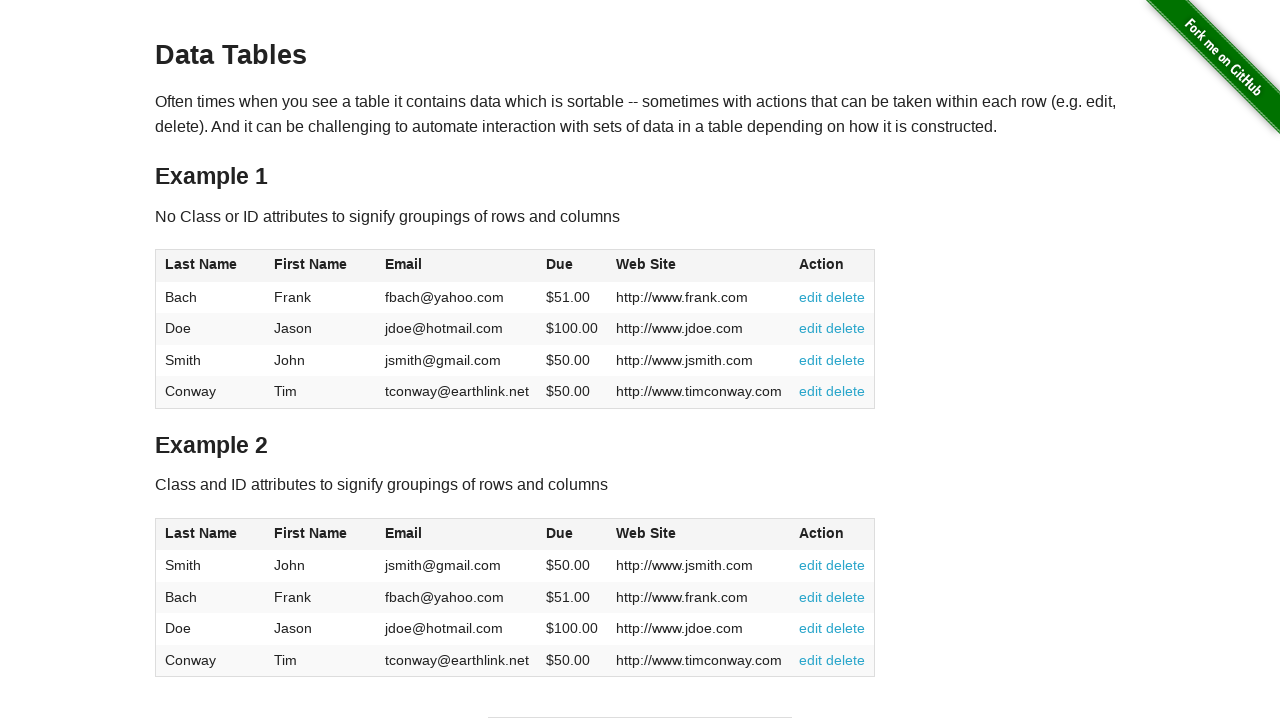

Email column is visible and table has been sorted
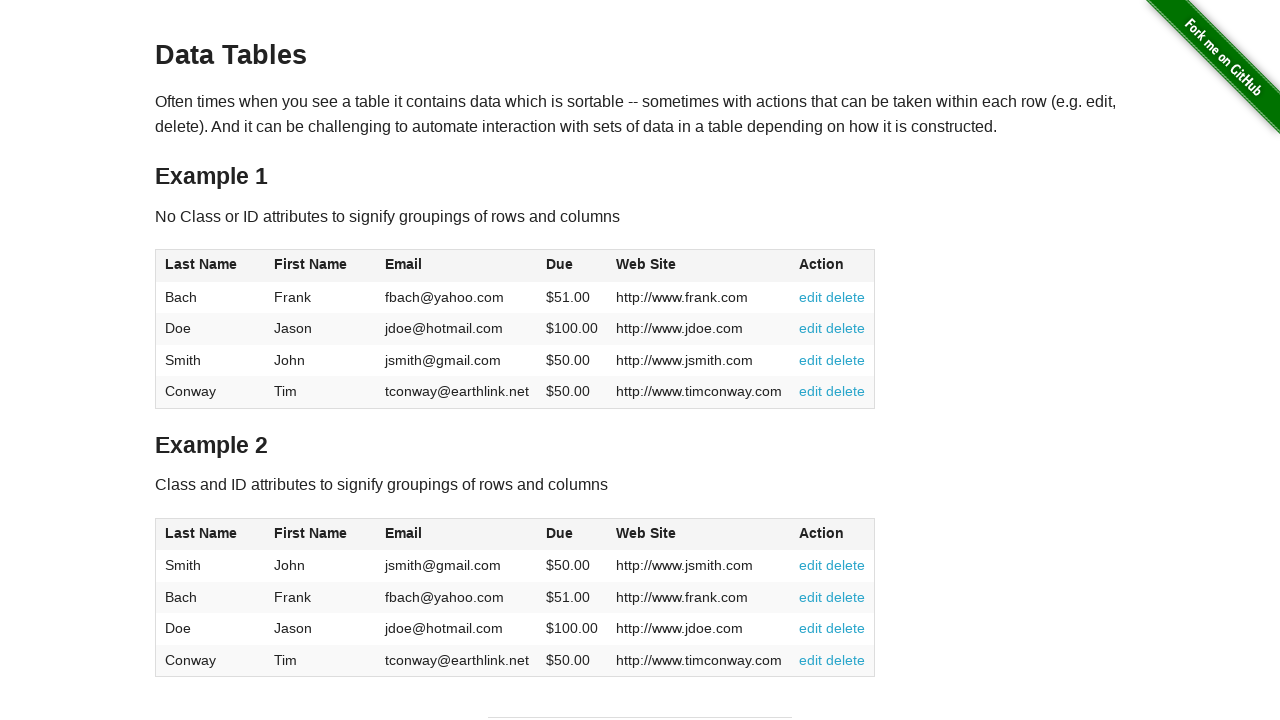

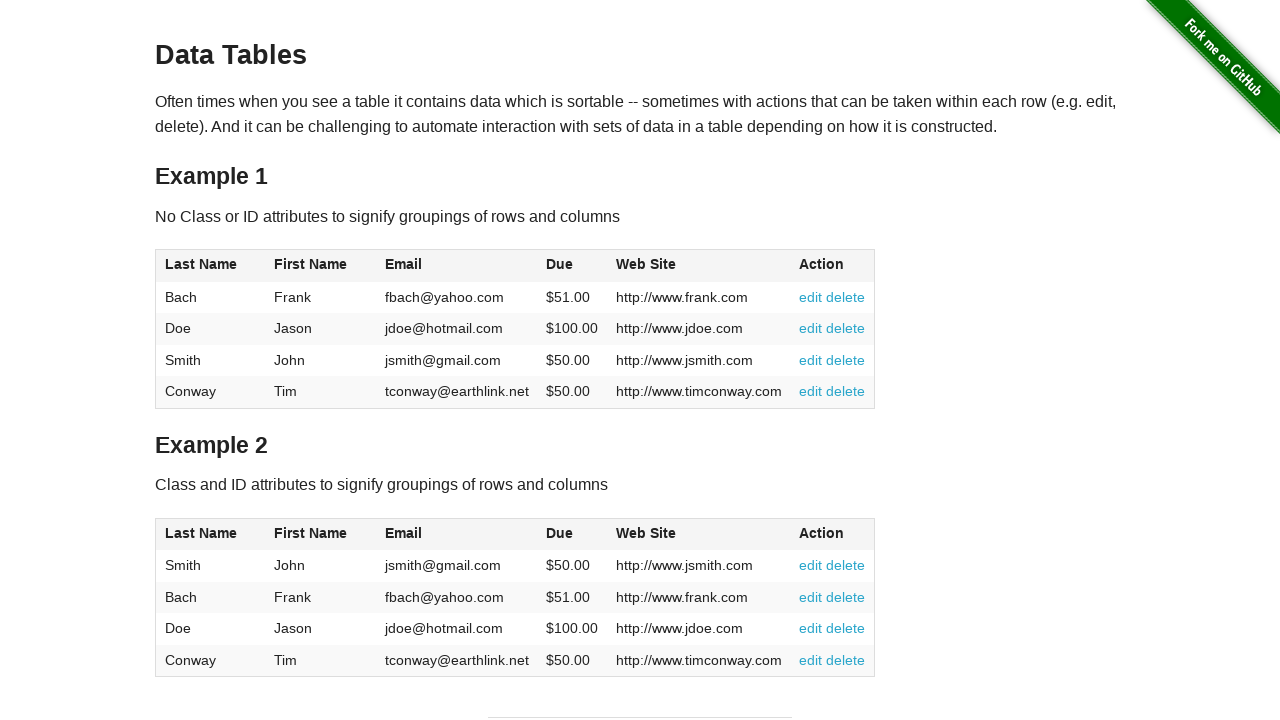